Tests switching between multiple browser windows by clicking a link that opens a new window, then switching between the original and new window to verify each is accessible.

Starting URL: http://the-internet.herokuapp.com/windows

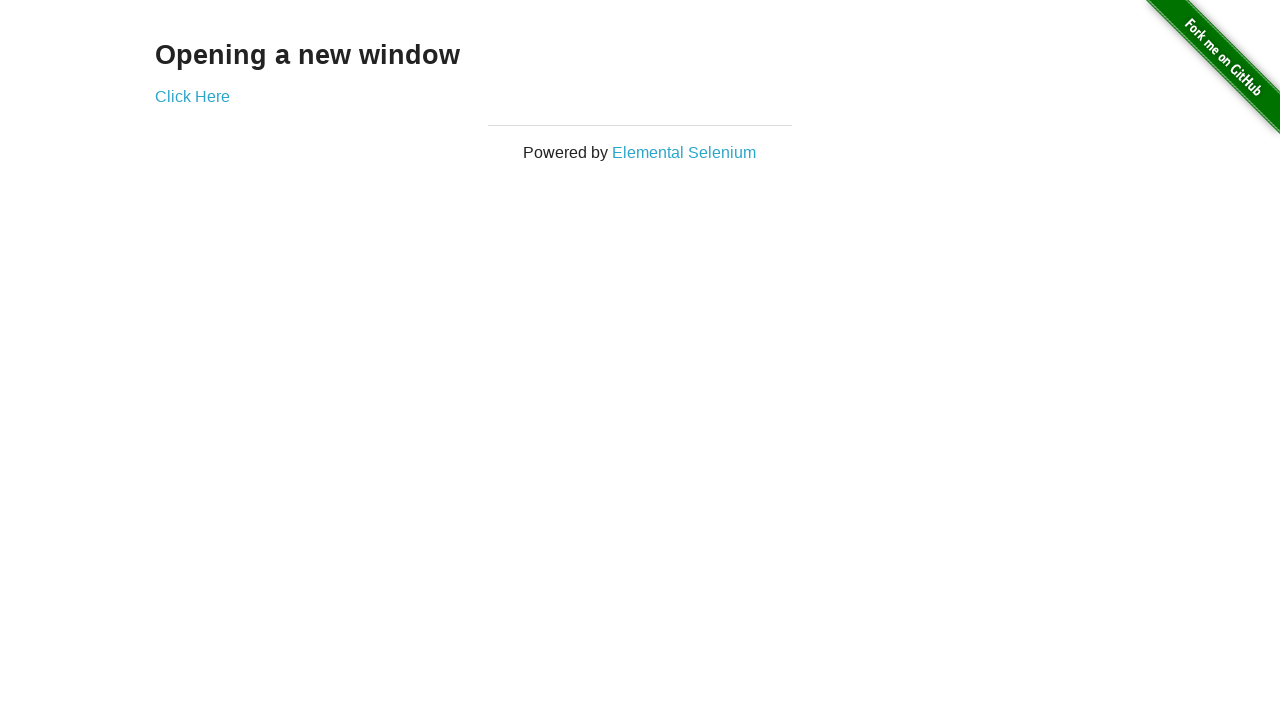

Clicked link that opens a new window at (192, 96) on .example a
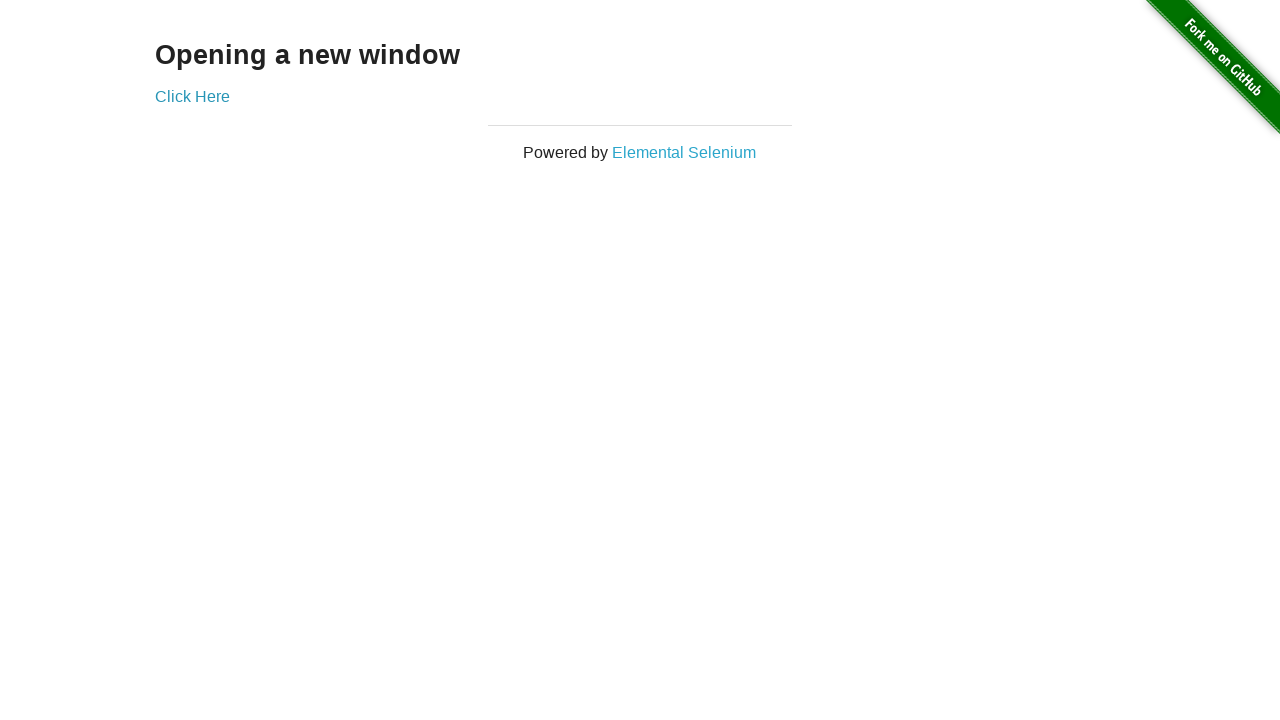

New window loaded successfully
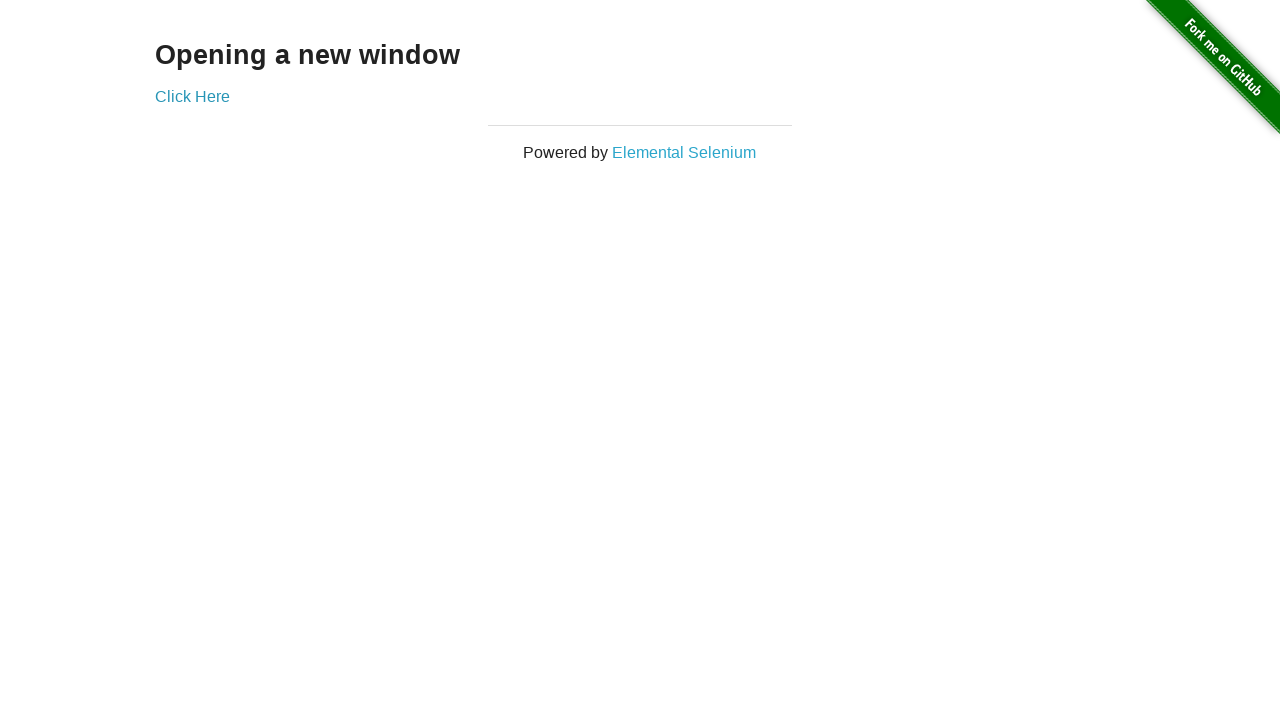

Verified original window title is not 'New Window'
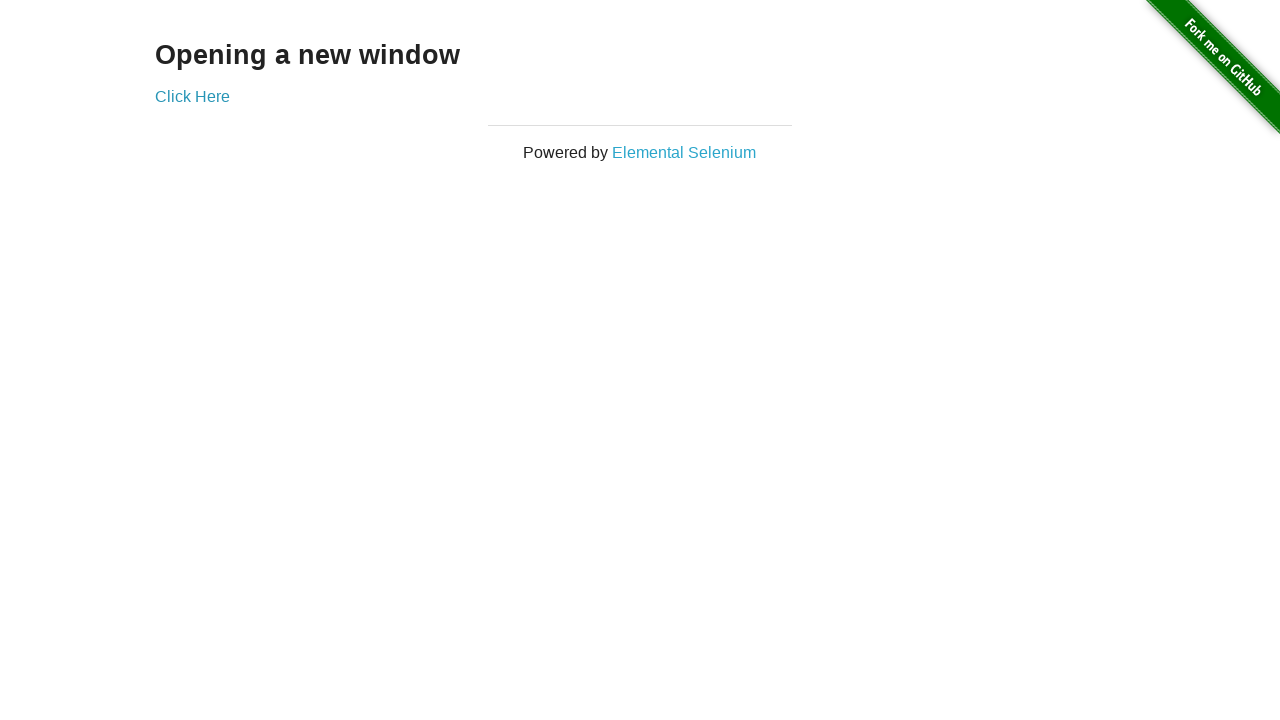

Verified new window title is 'New Window'
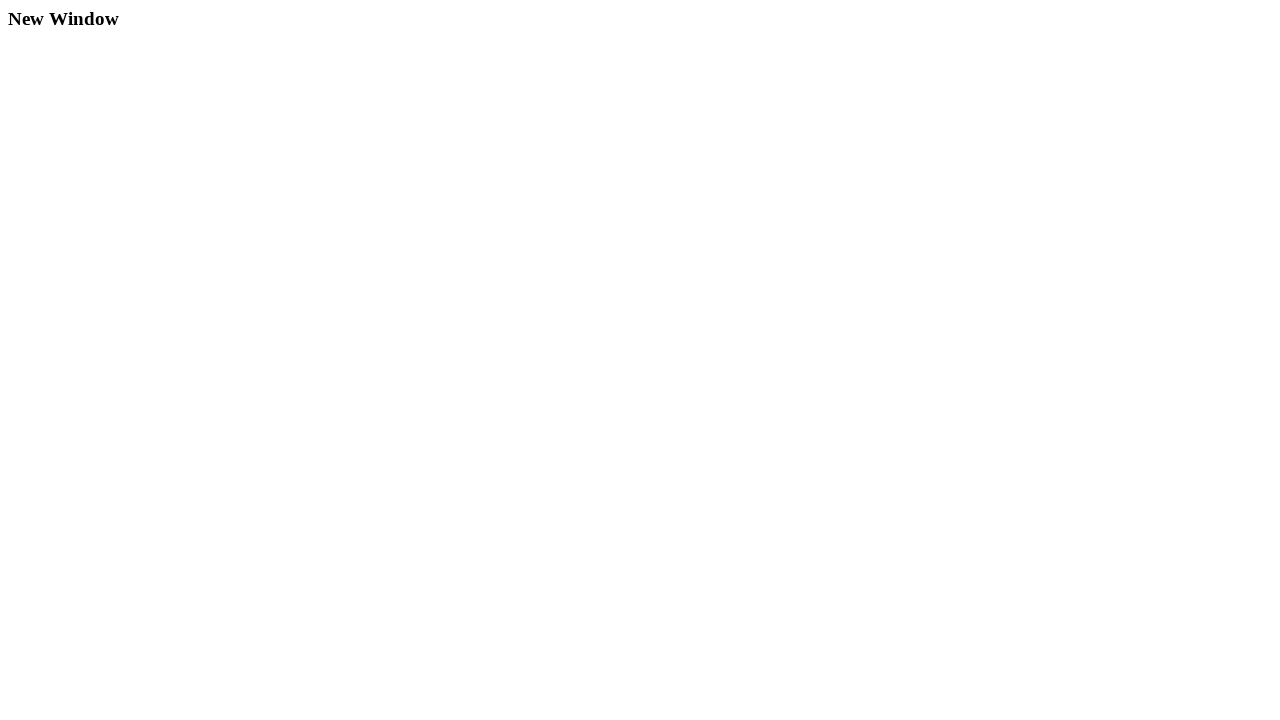

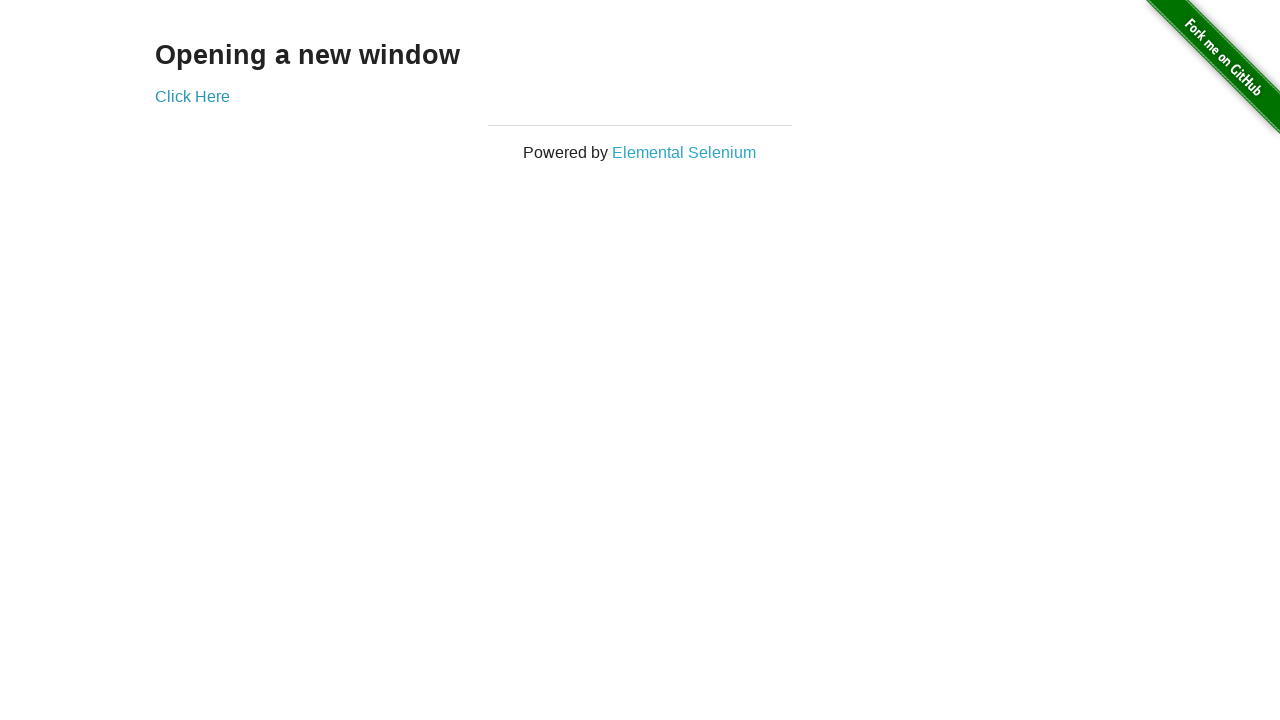